Tests link counting functionality by navigating to a page, counting all links, clicking a specific link, and then counting links on the new page

Starting URL: https://www.leafground.com/link.xhtml

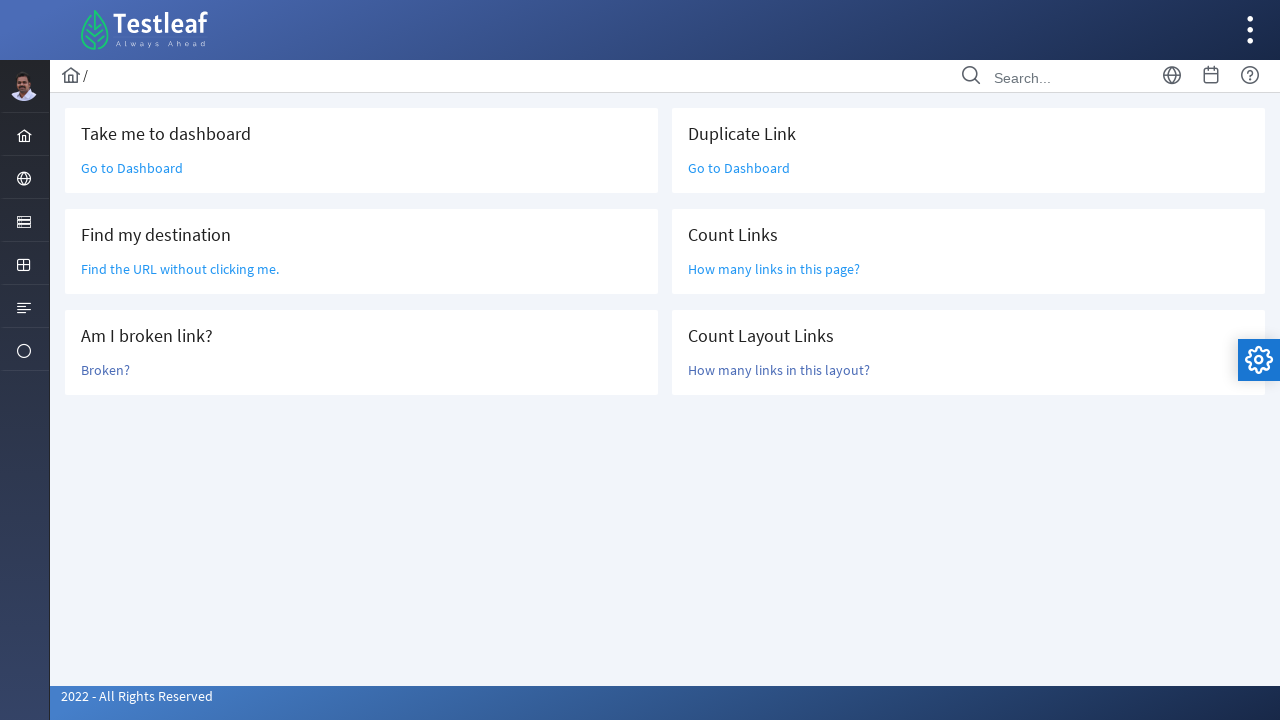

Retrieved all links on initial page from https://www.leafground.com/link.xhtml
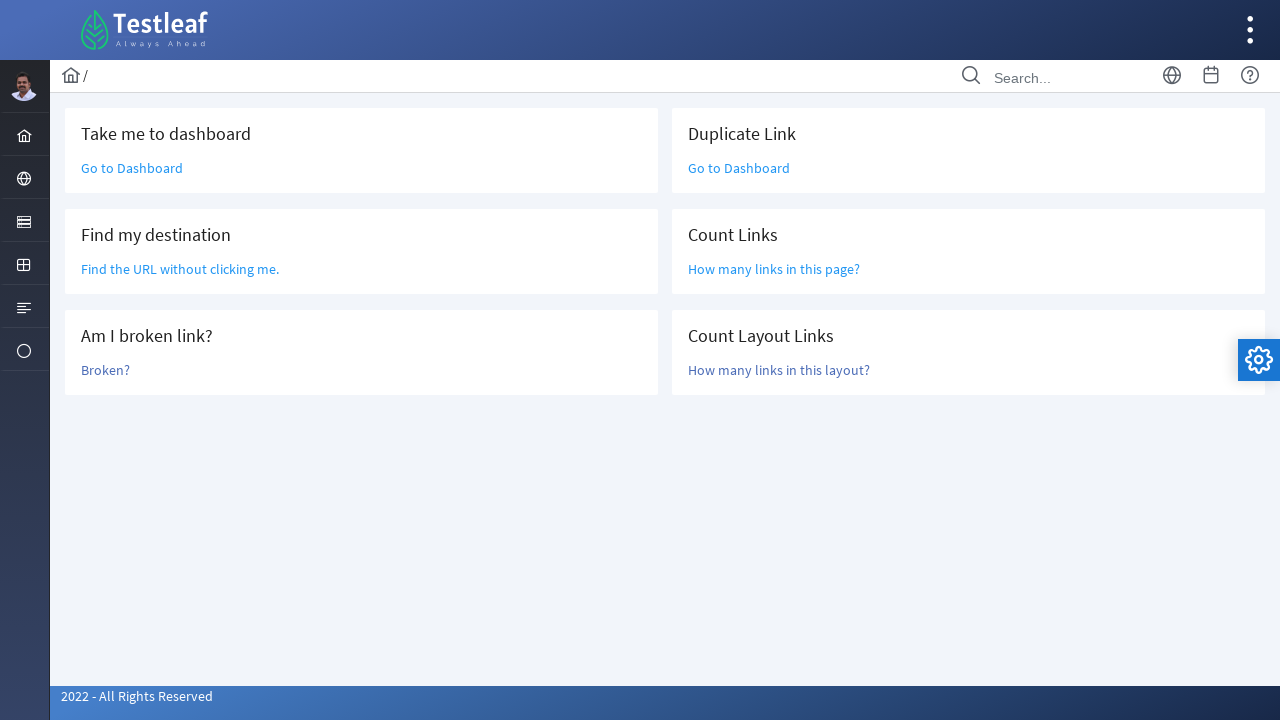

Retrieved second link text: '
            
        '
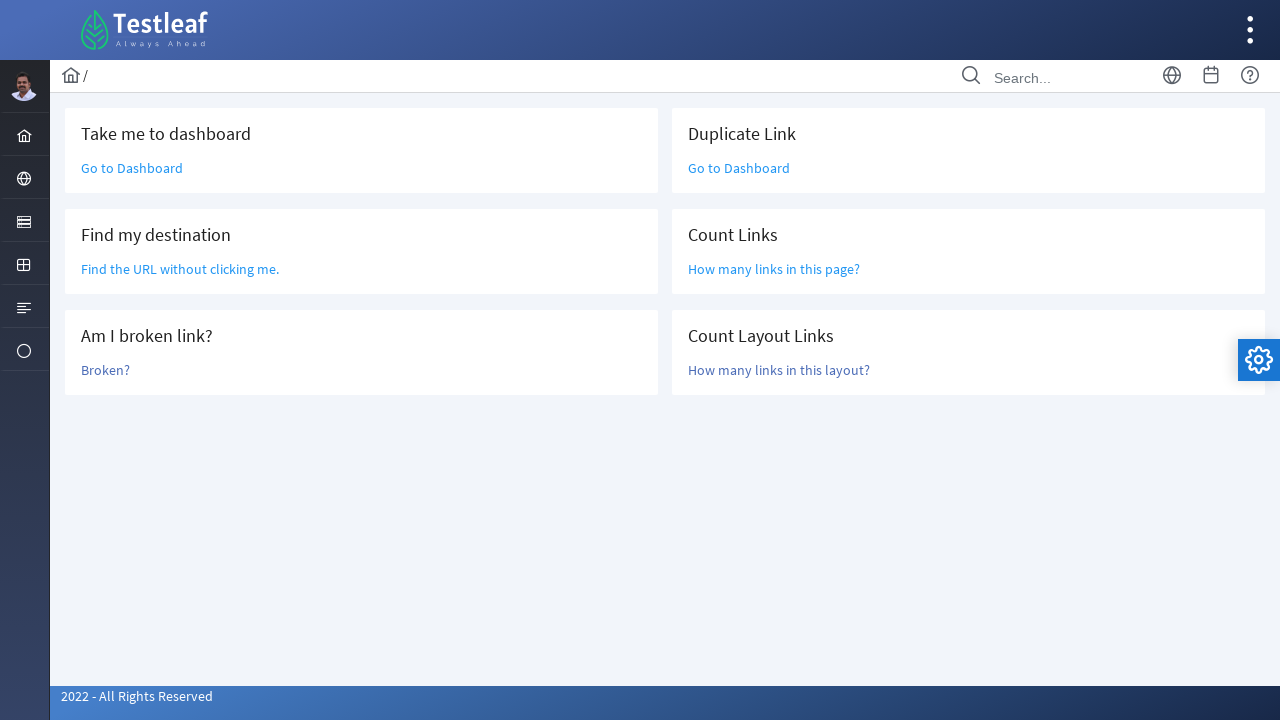

Clicked on 'How many links in this page?' link at (774, 269) on text='How many links in this page?'
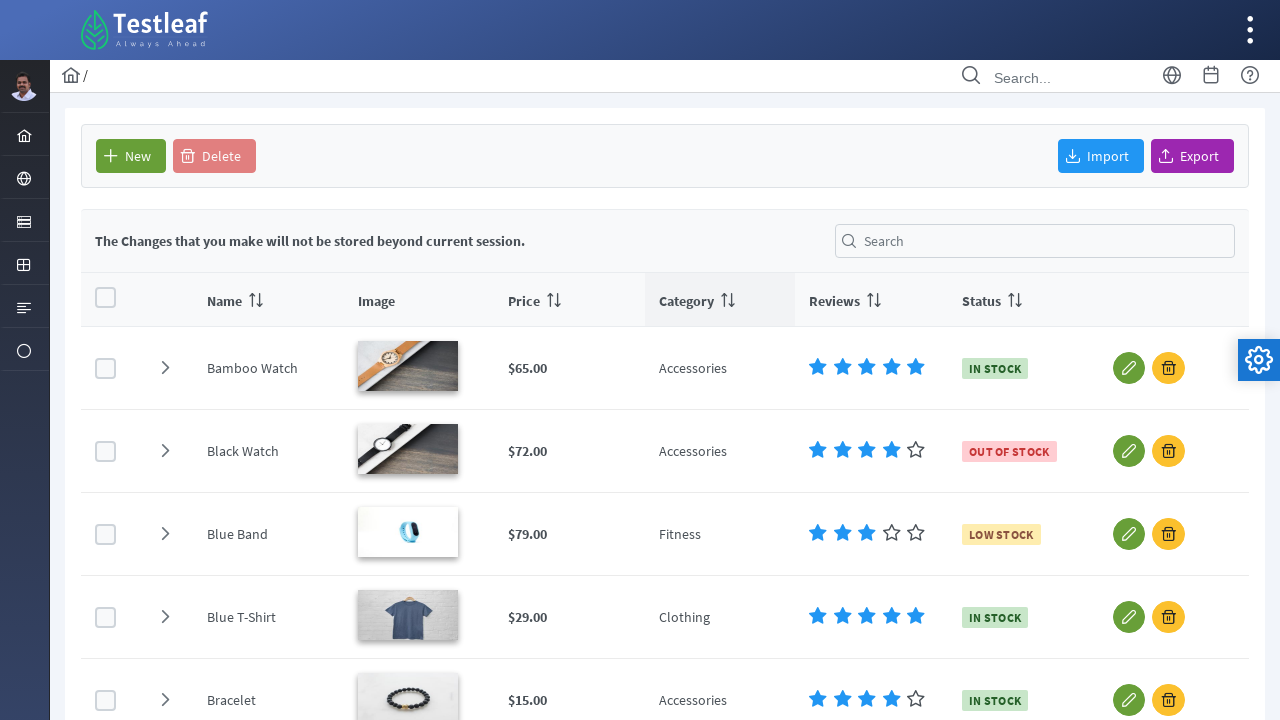

Waited for new page to load (domcontentloaded)
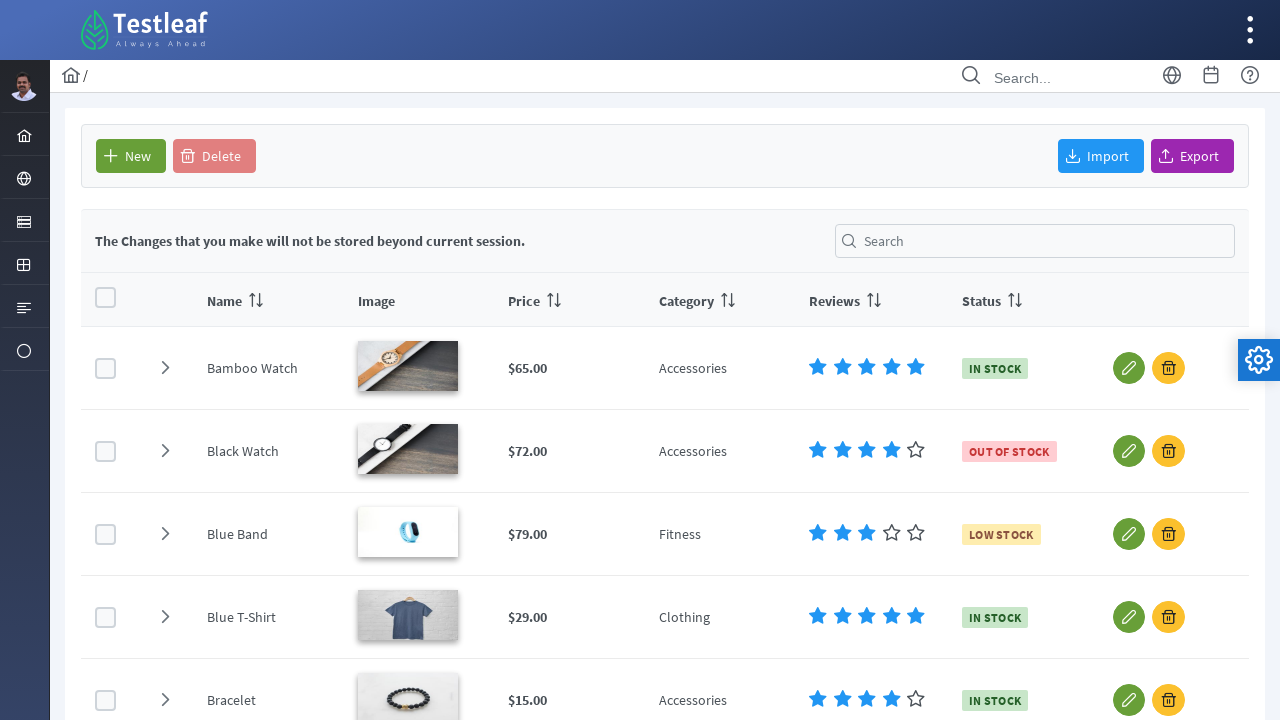

Retrieved all links on new page - total count: 79
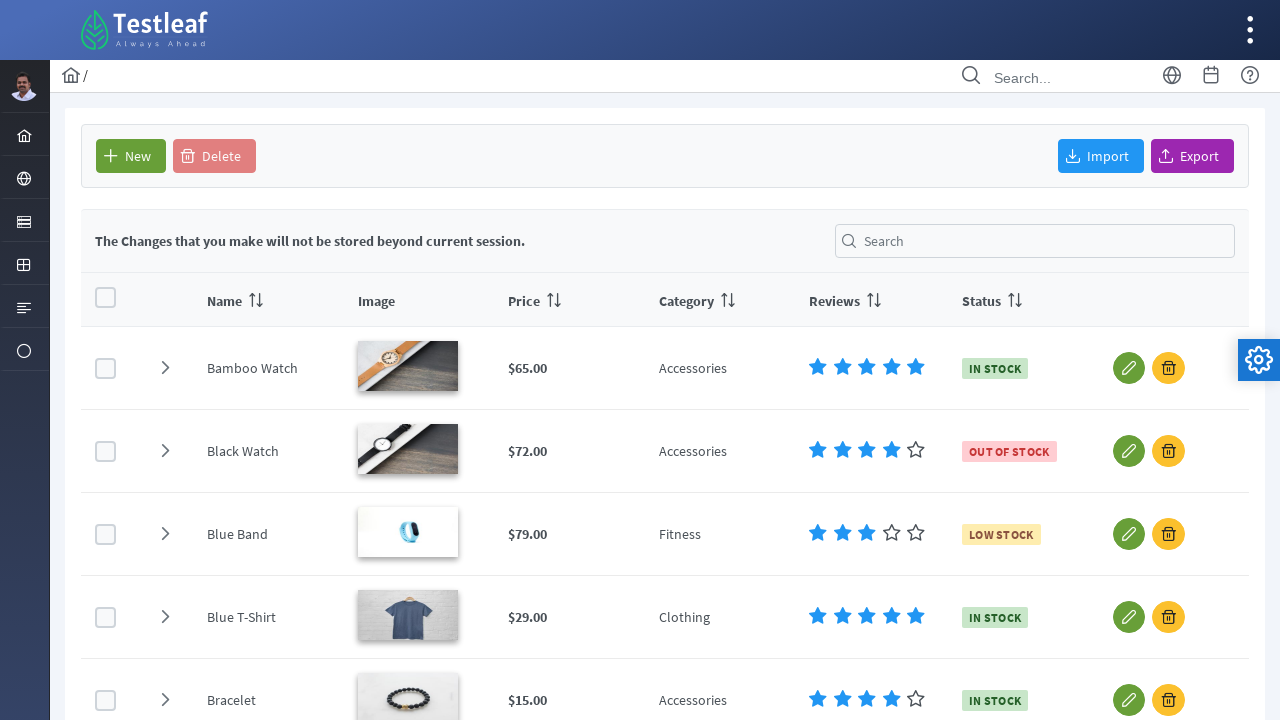

Retrieved fourth link text on new page: '
                            Babu Manickam
                            Administrator
                        '
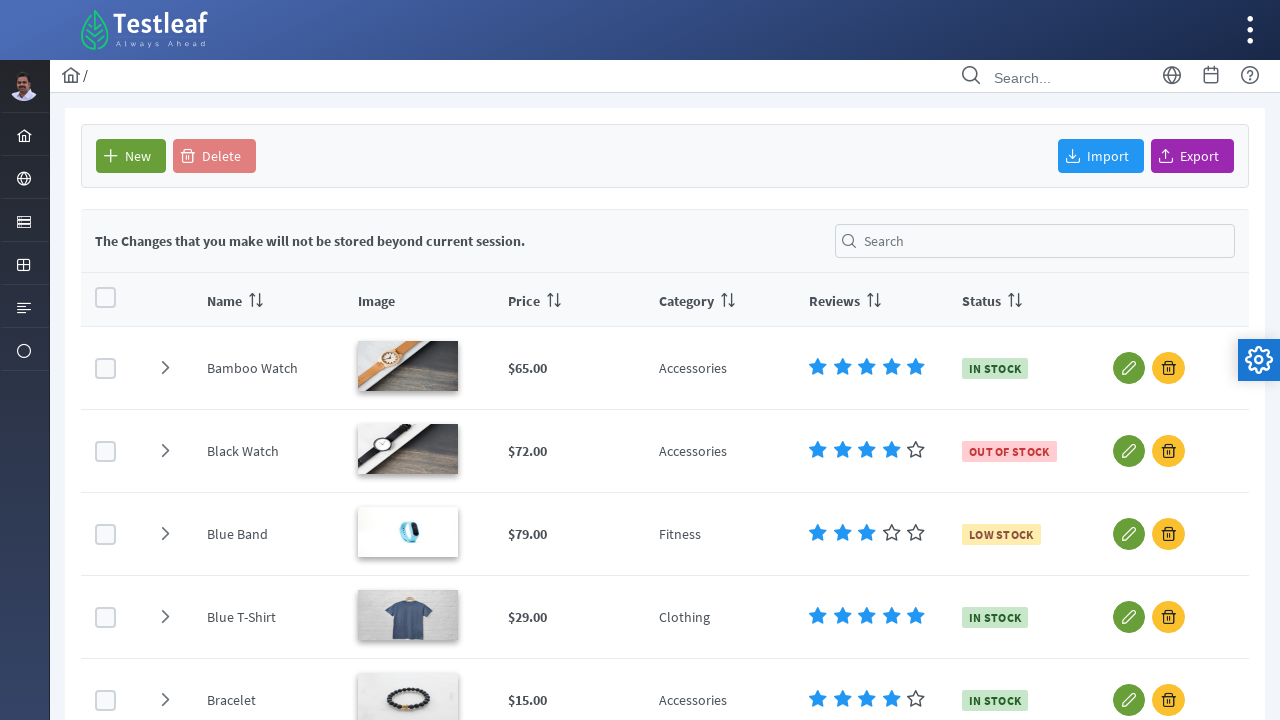

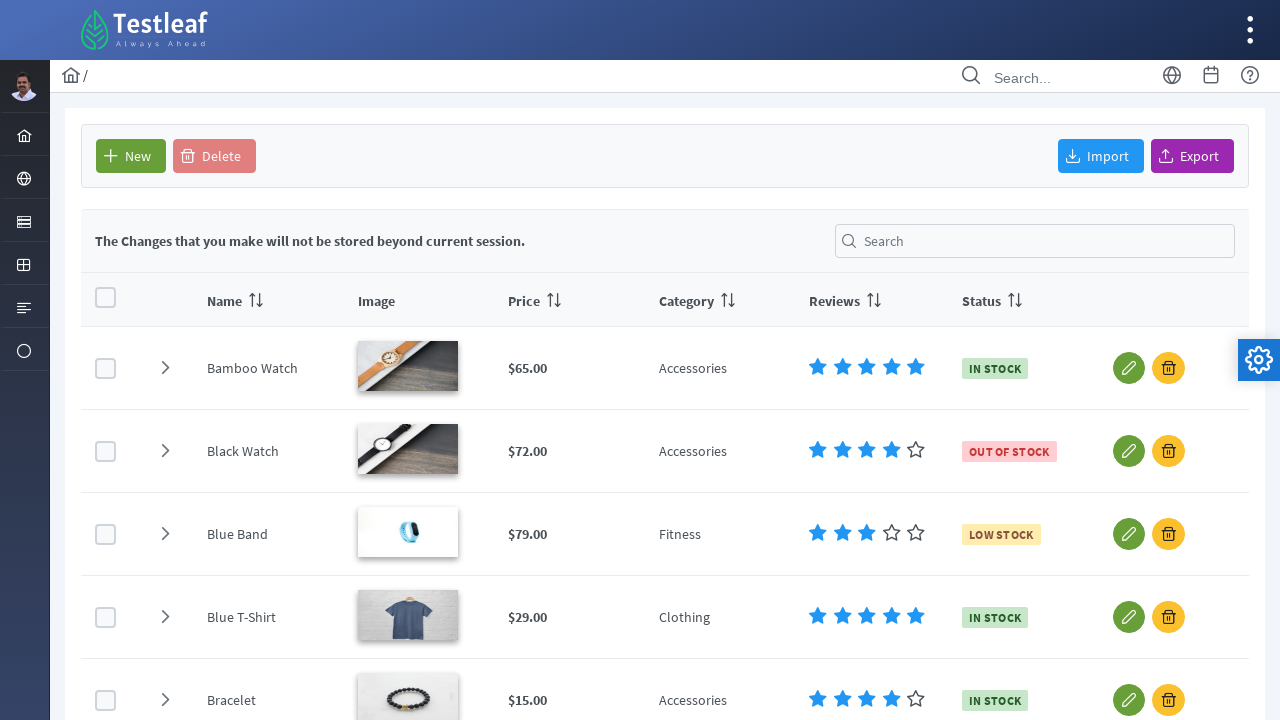